Simple test that navigates to testotomasyonu.com website and verifies the page loads successfully

Starting URL: https://www.testotomasyonu.com

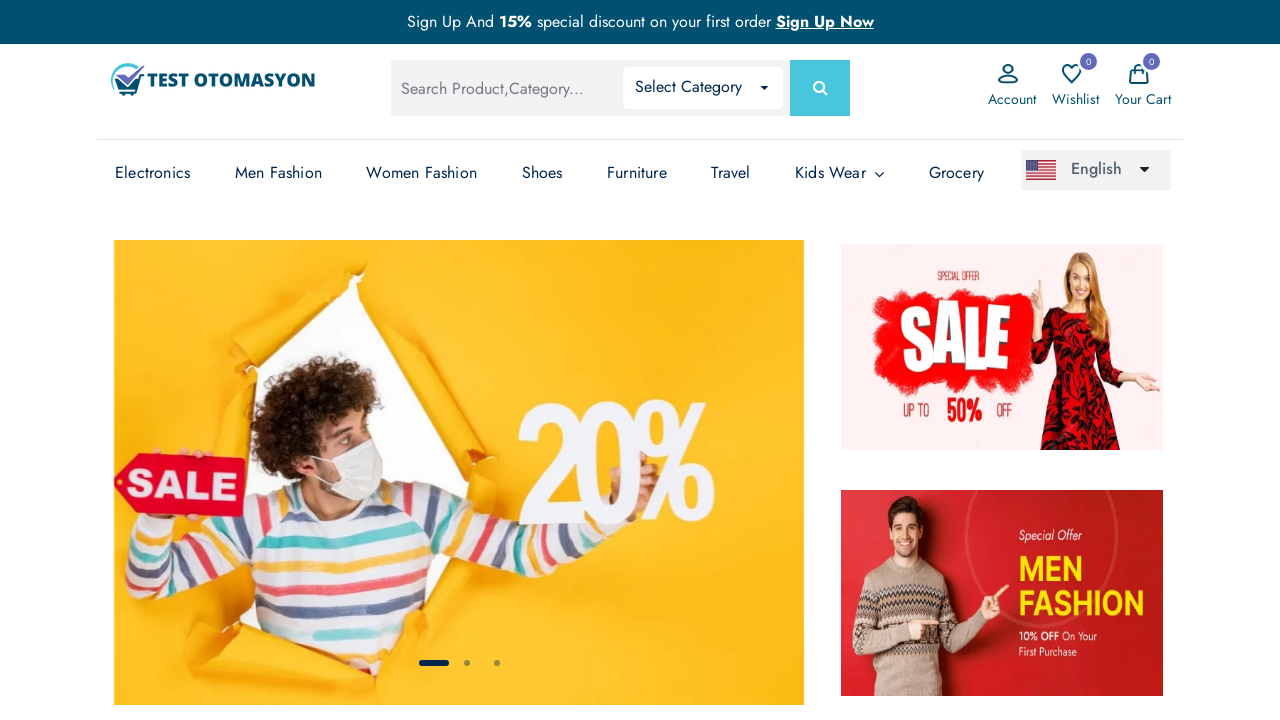

Page loaded successfully - DOM content loaded
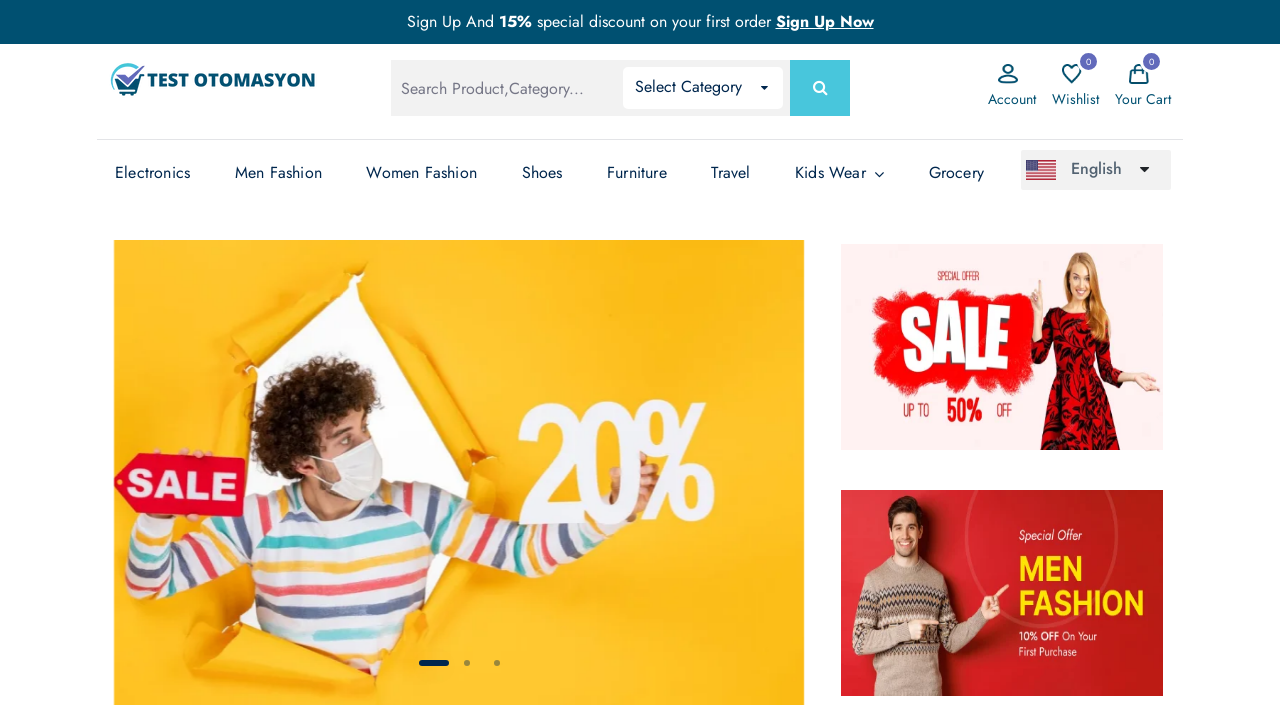

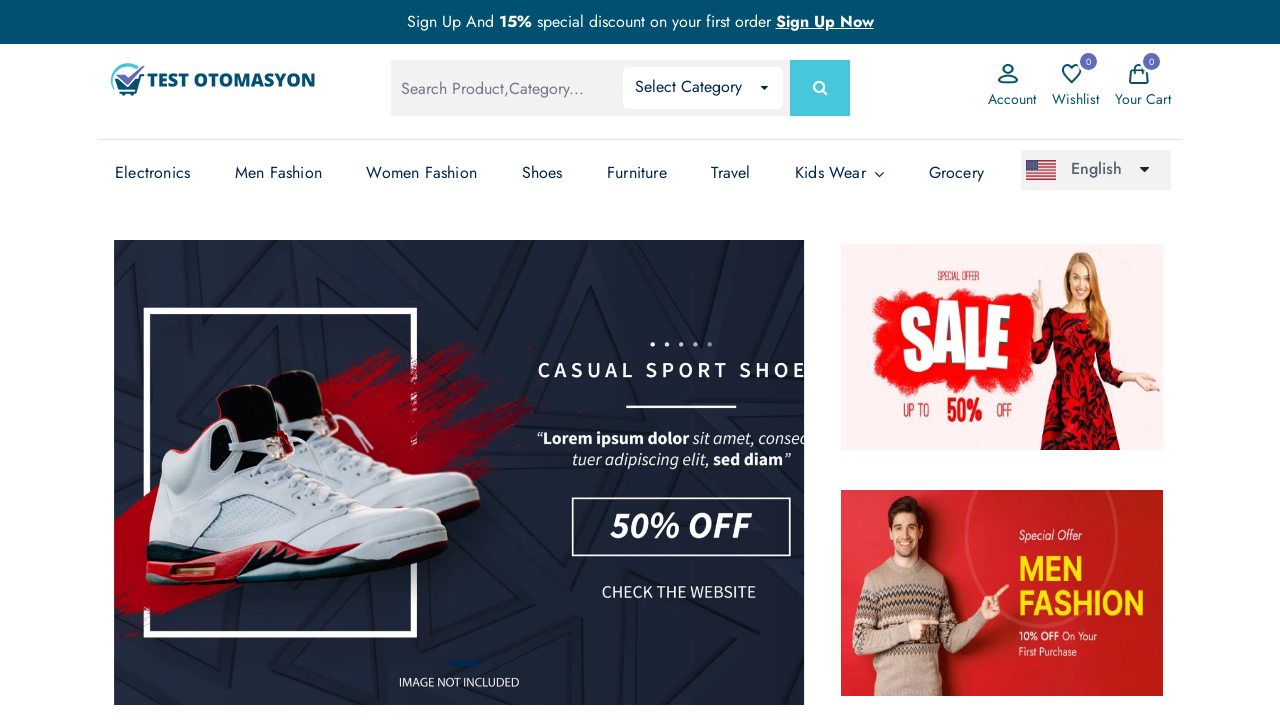